Tests window handling by opening a new window and then closing it while keeping the parent window open

Starting URL: https://leafground.com/window.xhtml

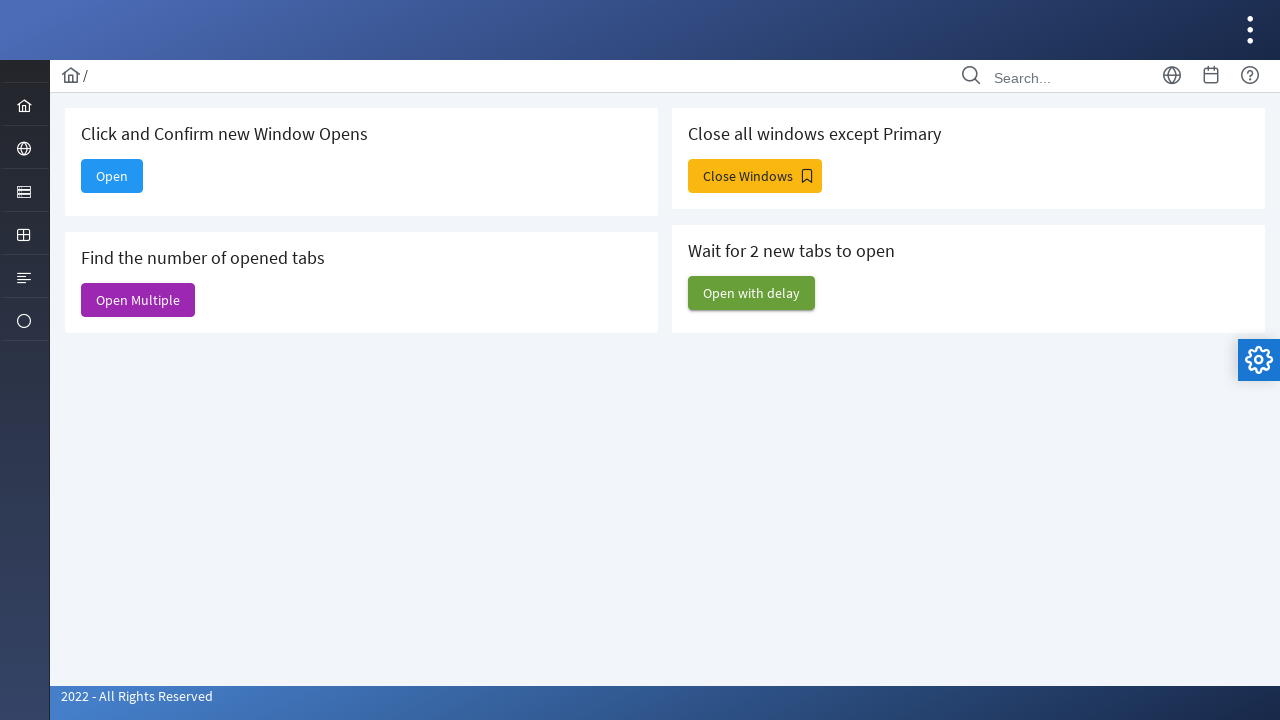

Clicked button to open new window and captured popup at (138, 300) on #j_idt88\:j_idt91
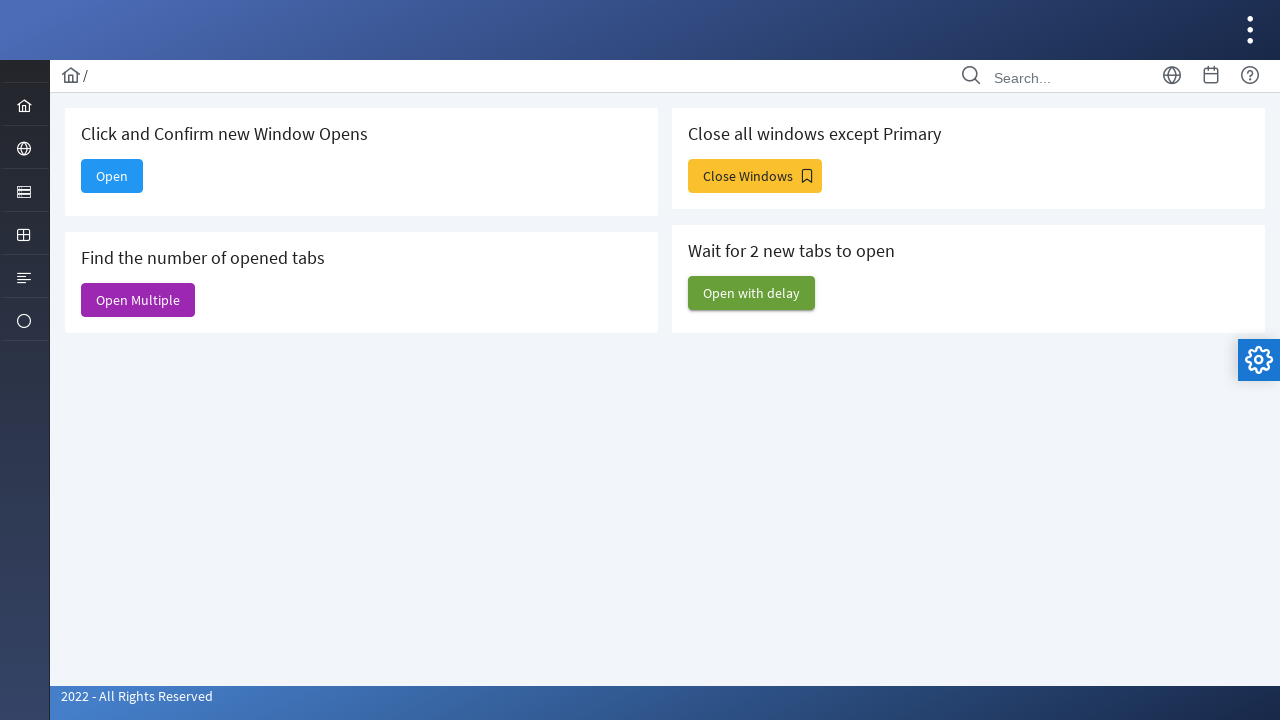

Retrieved new popup page reference
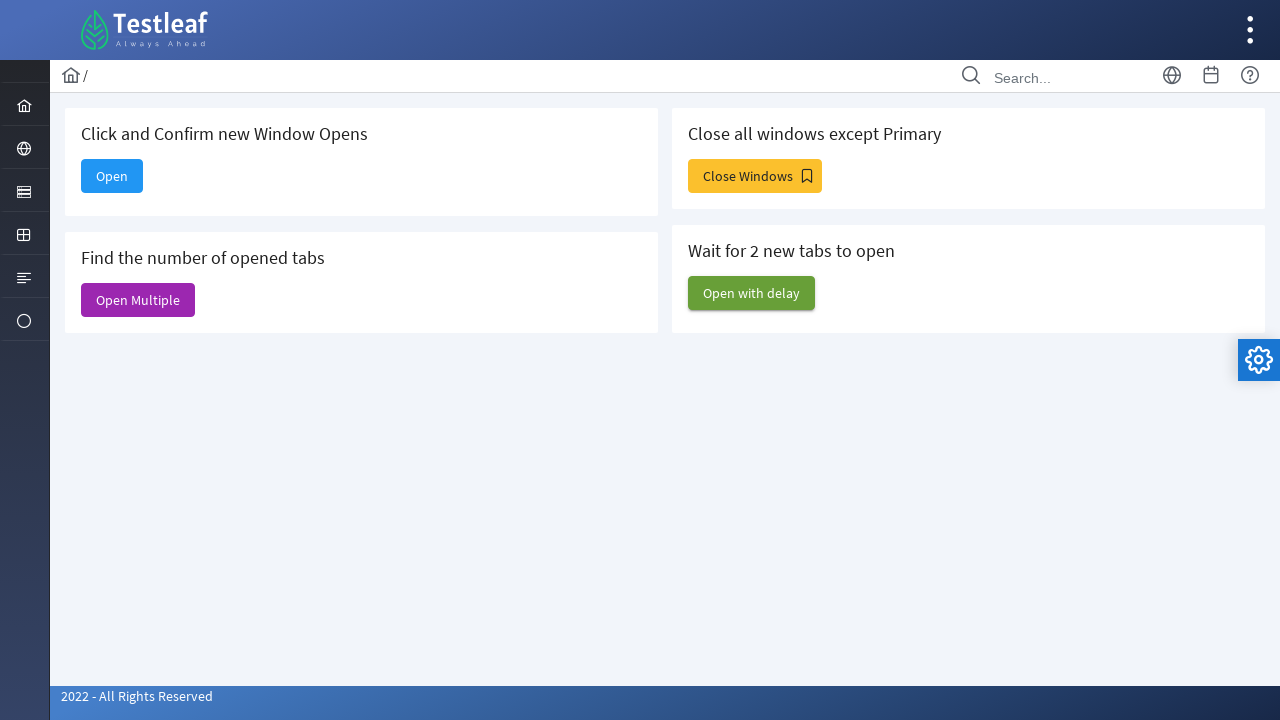

Closed the new popup window
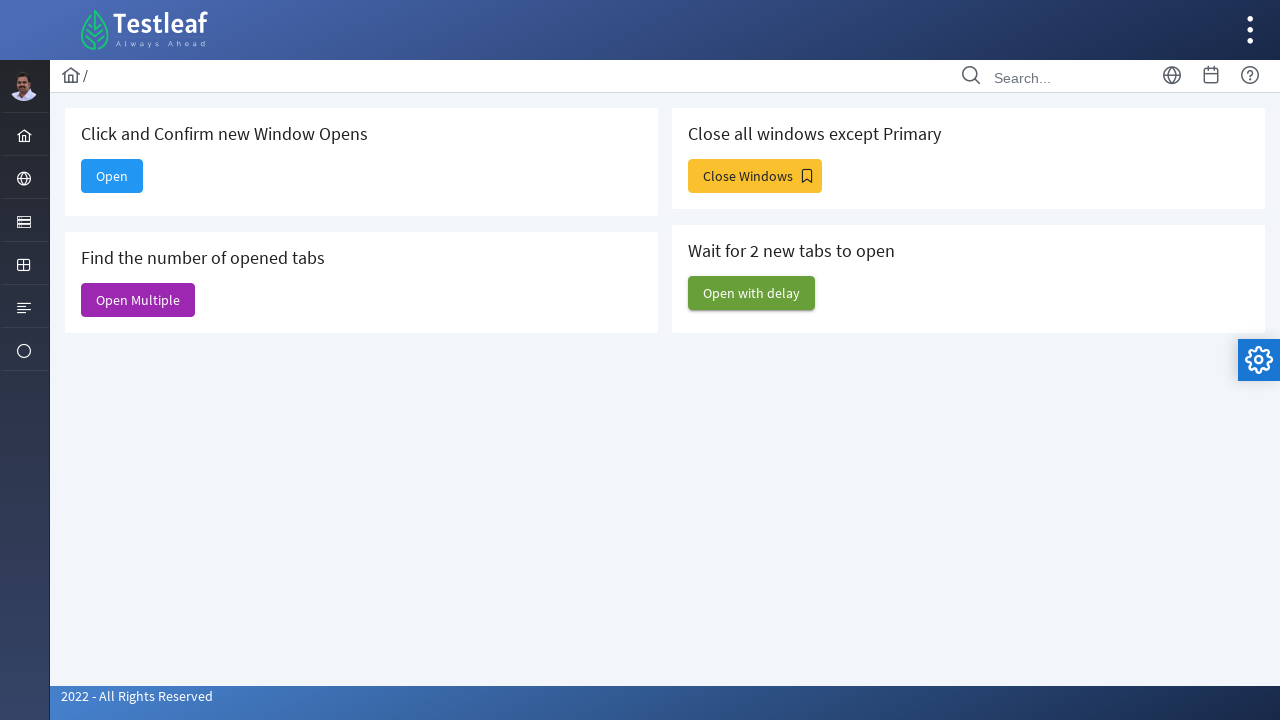

Original parent window remains open and active
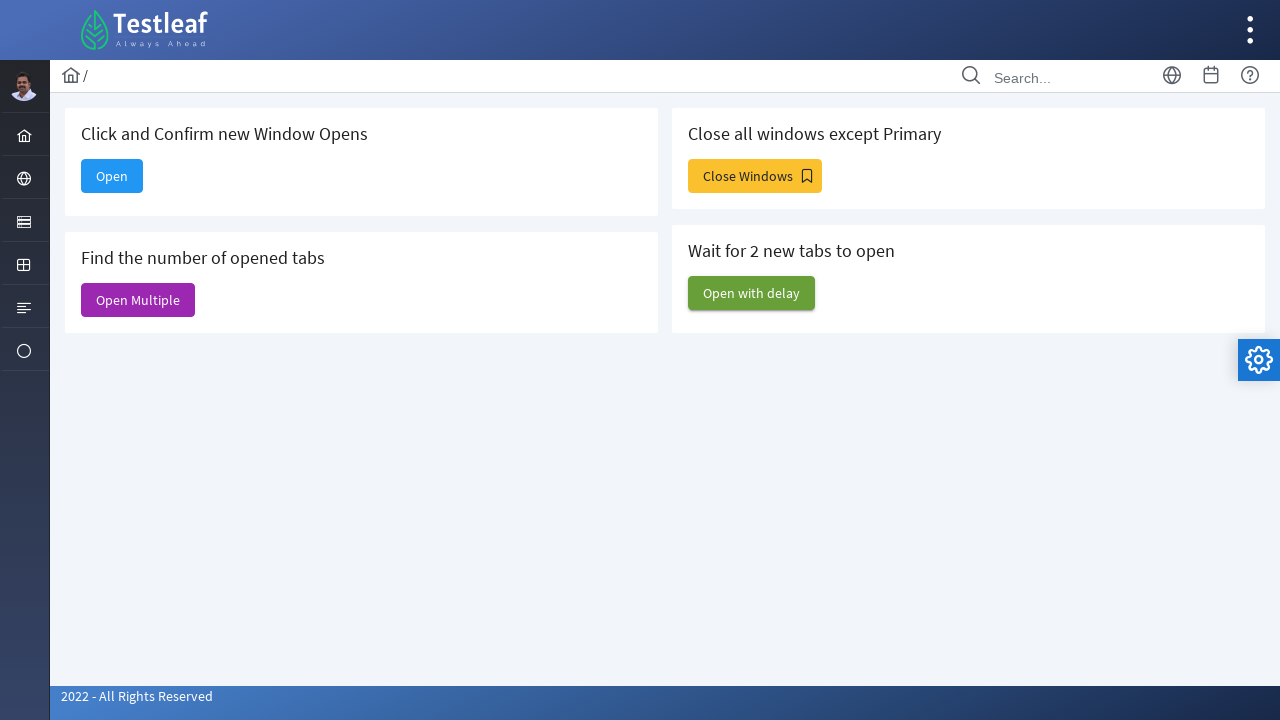

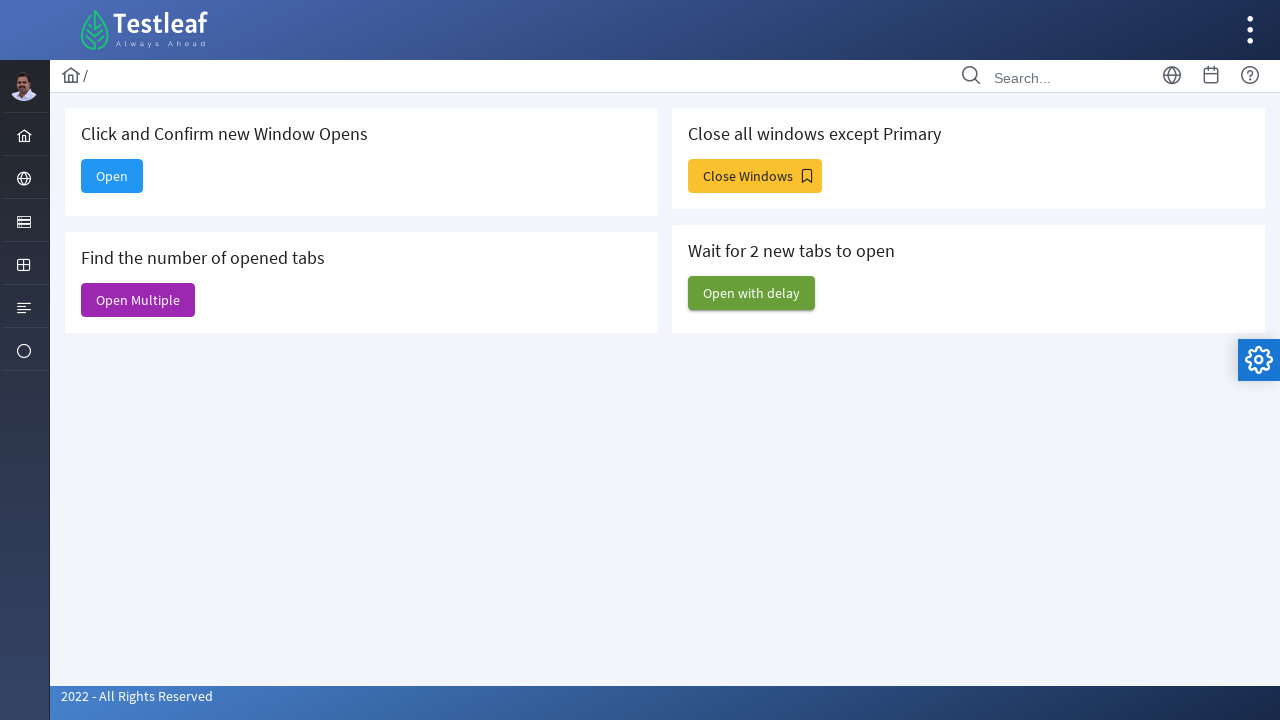